Navigates to Selenium Java API documentation, clicks on a package link, then switches back to default content and clicks on the help link

Starting URL: https://www.selenium.dev/selenium/docs/api/java/index.html

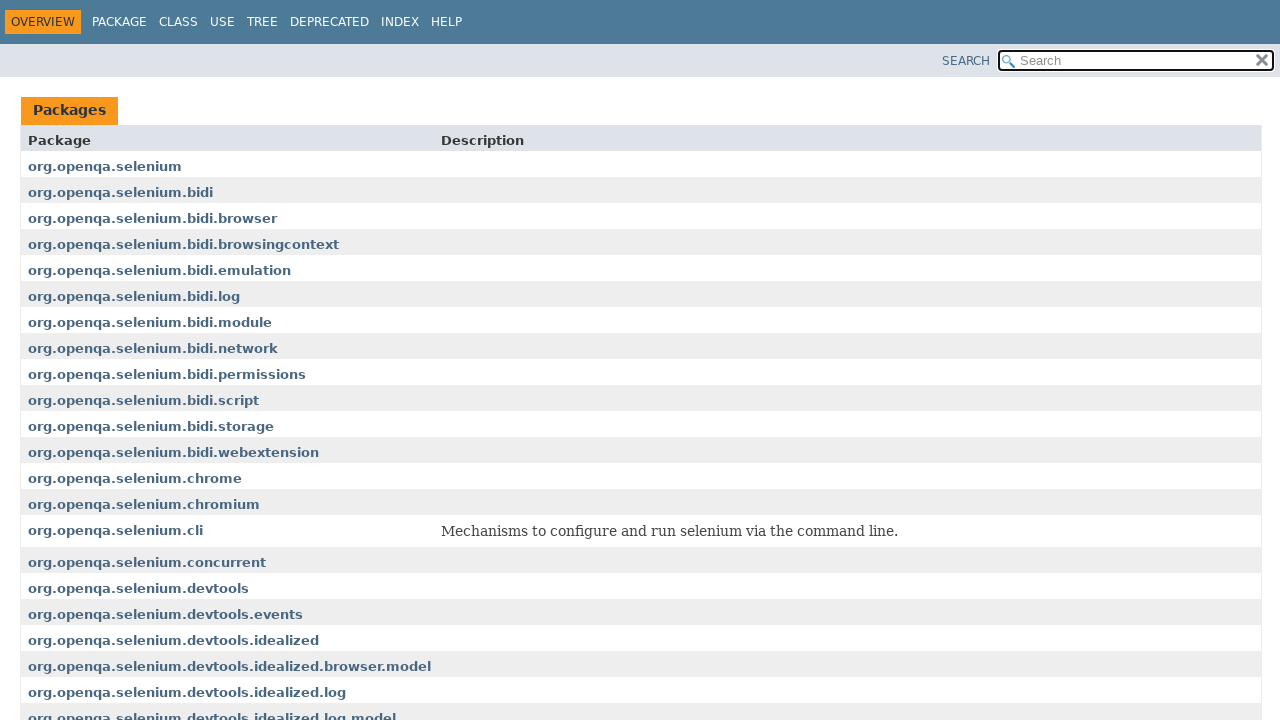

Navigated to Selenium Java API documentation
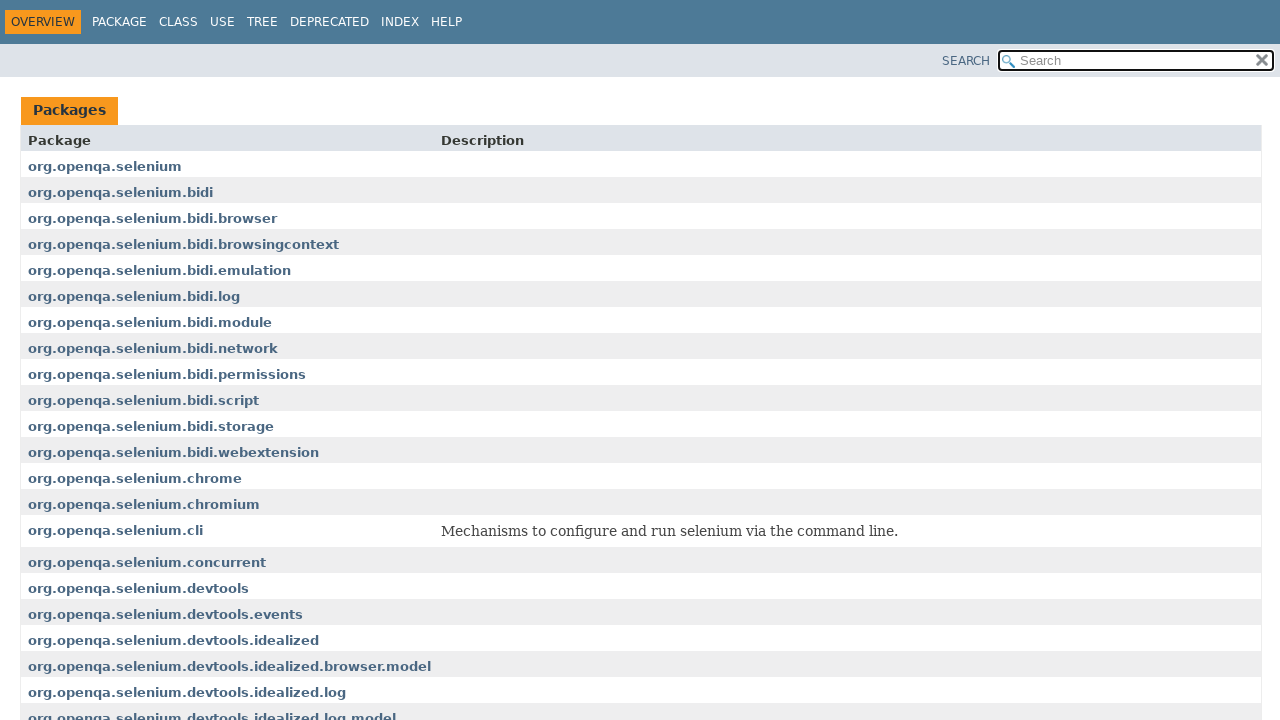

Clicked on first package link in packages table at (105, 166) on xpath=//div[@class='col-first even-row-color all-packages-table all-packages-tab
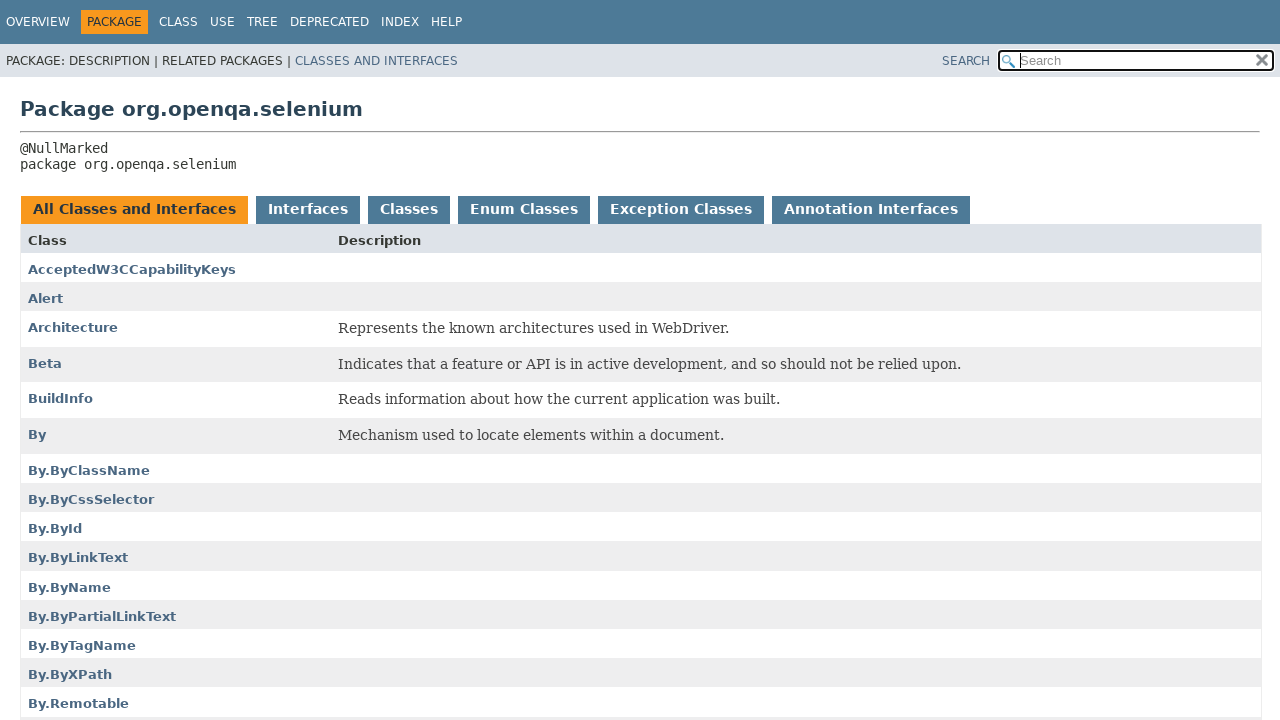

Clicked on Help link in navigation at (446, 22) on xpath=//ul[@class='nav-list']/li[8]/a
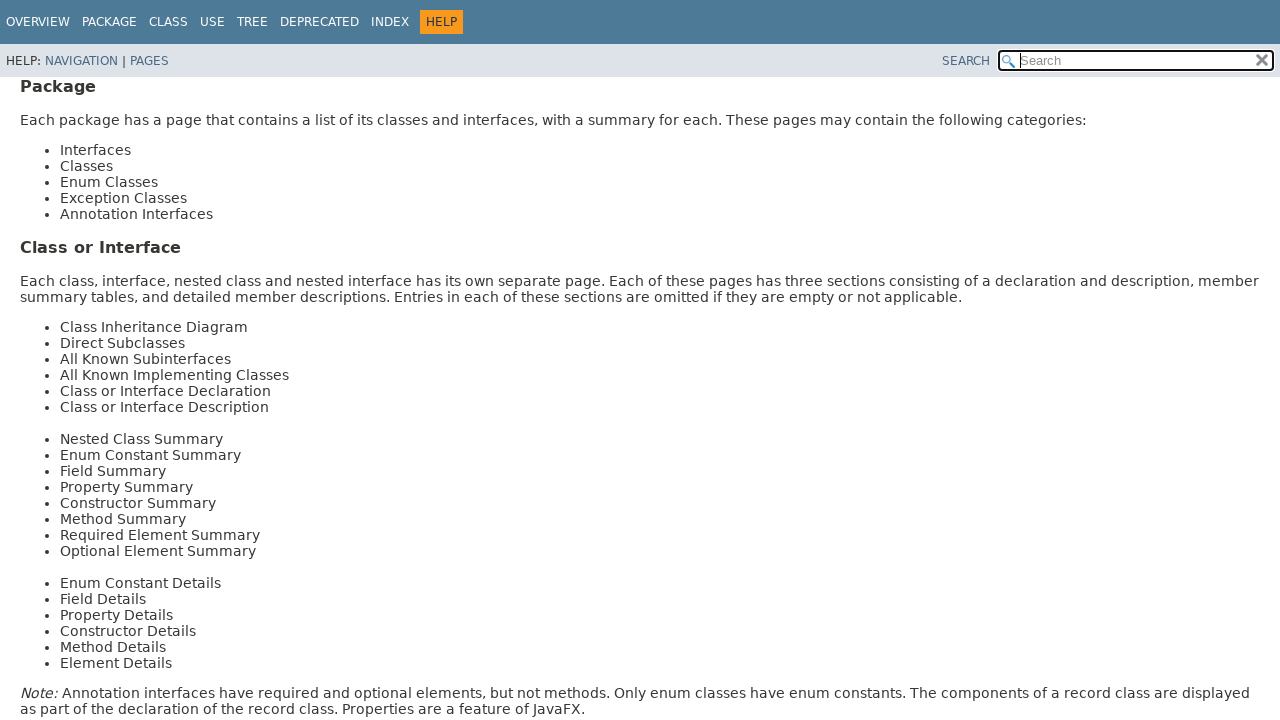

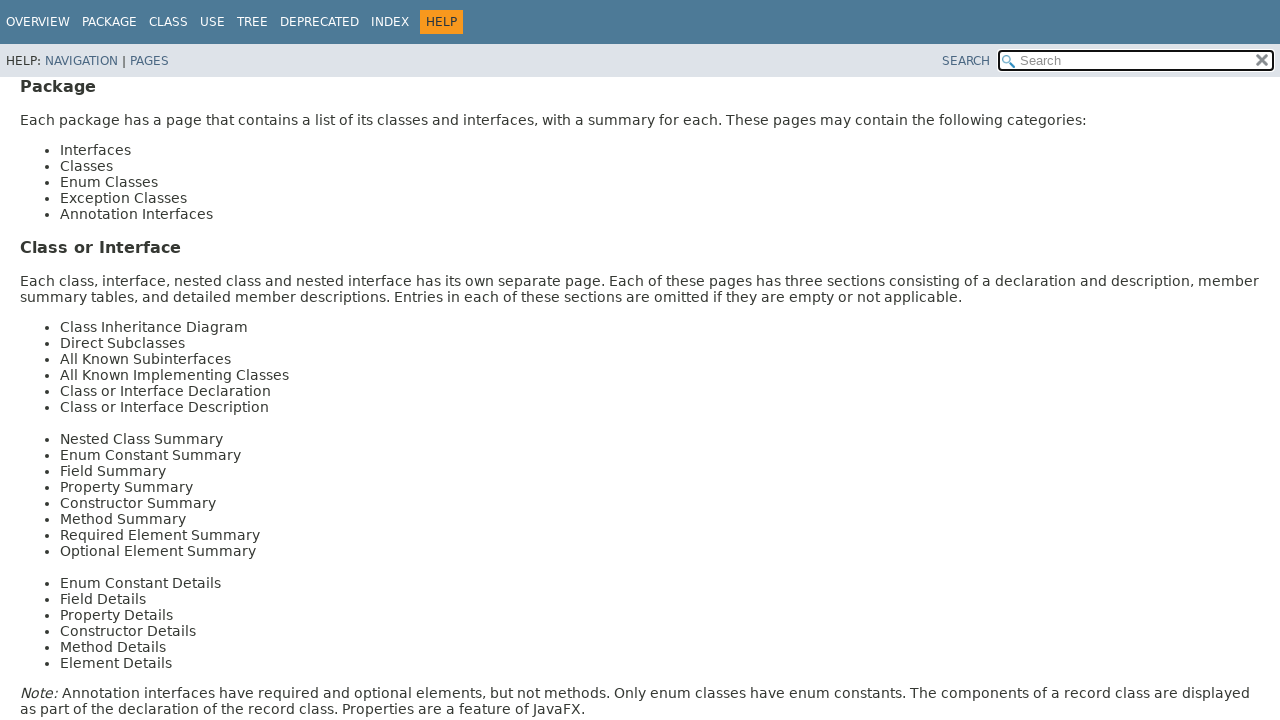